Tests radio button selection functionality by clicking on the 'Yes' radio button option

Starting URL: https://demoqa.com/radio-button

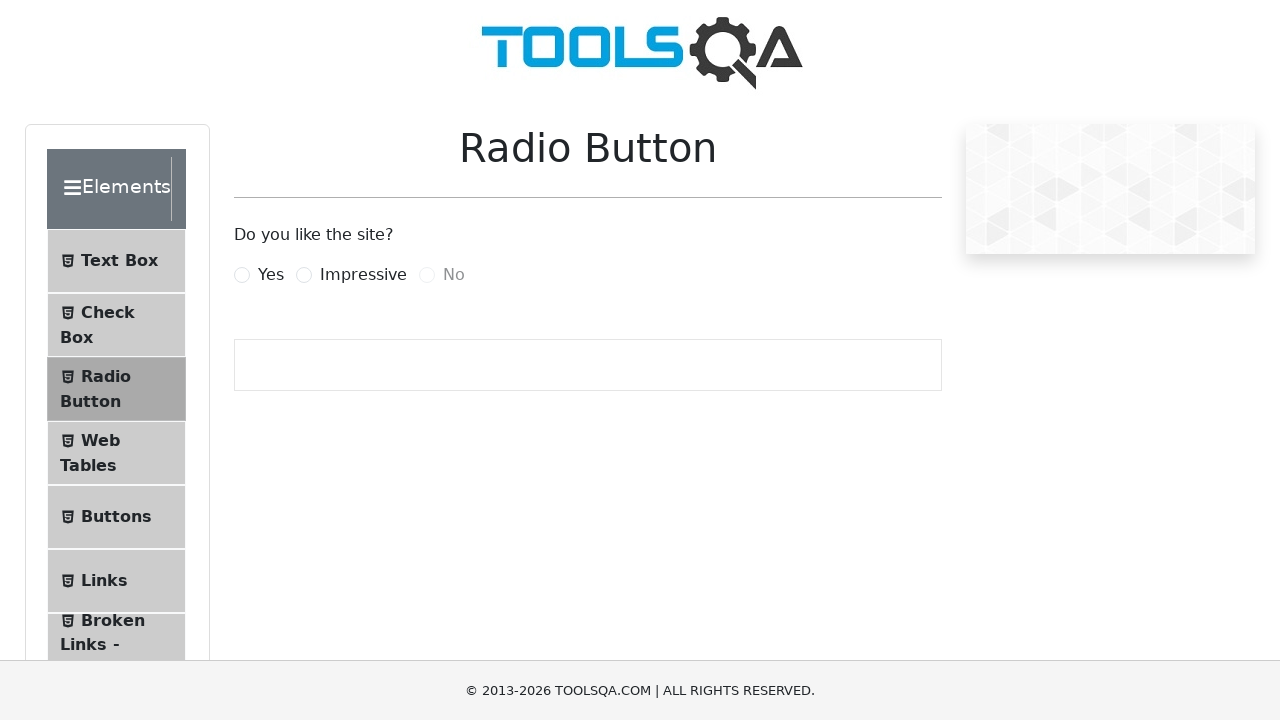

Clicked on the 'Yes' radio button option at (271, 275) on label[for='yesRadio']
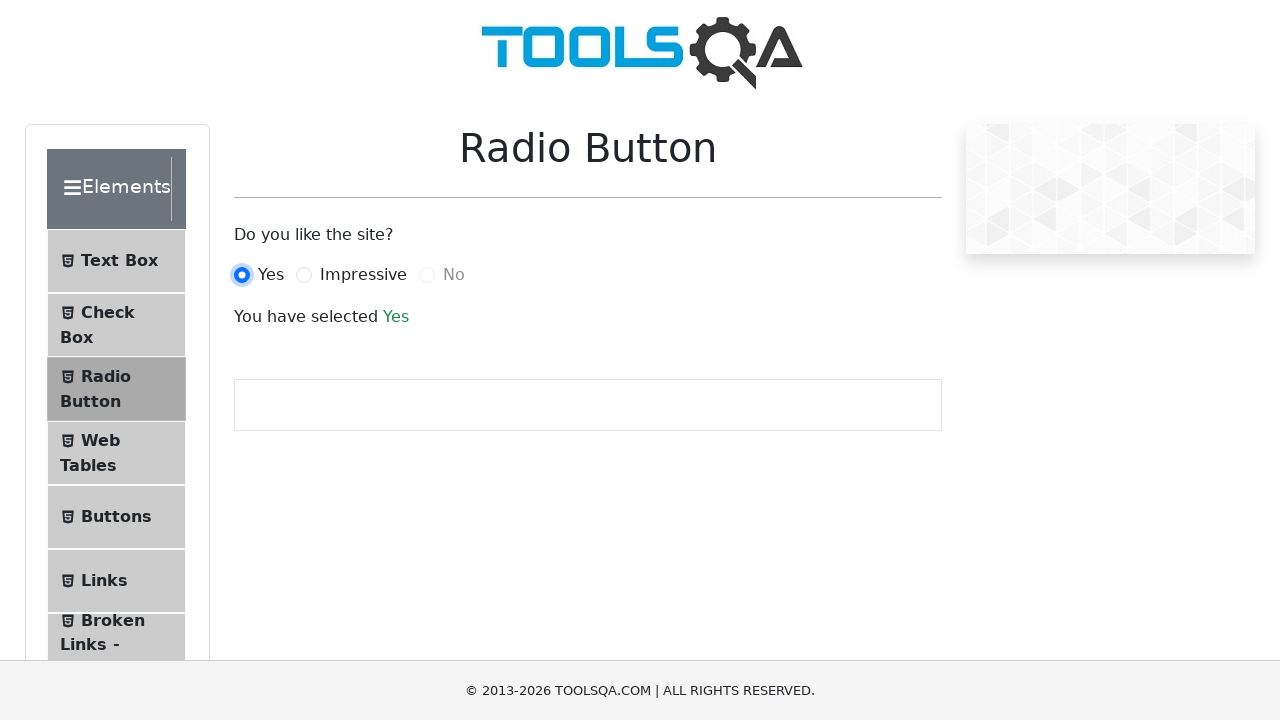

Waited 1 second for radio button selection to complete
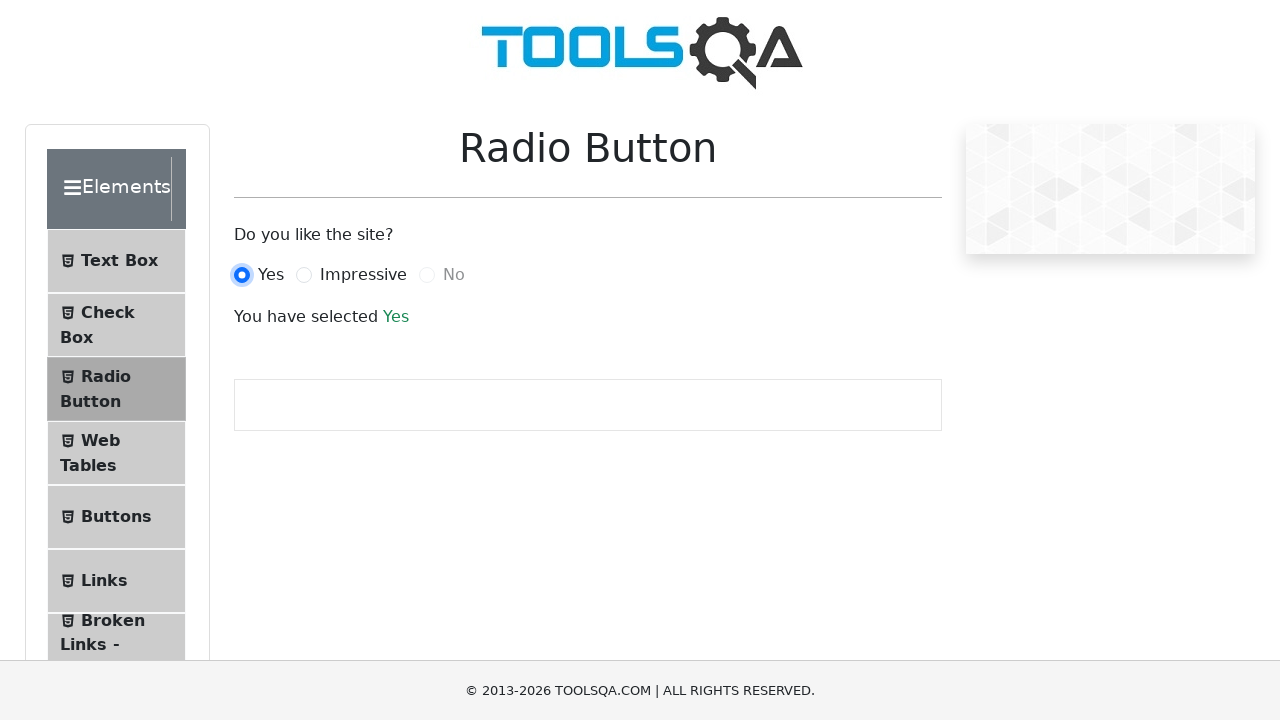

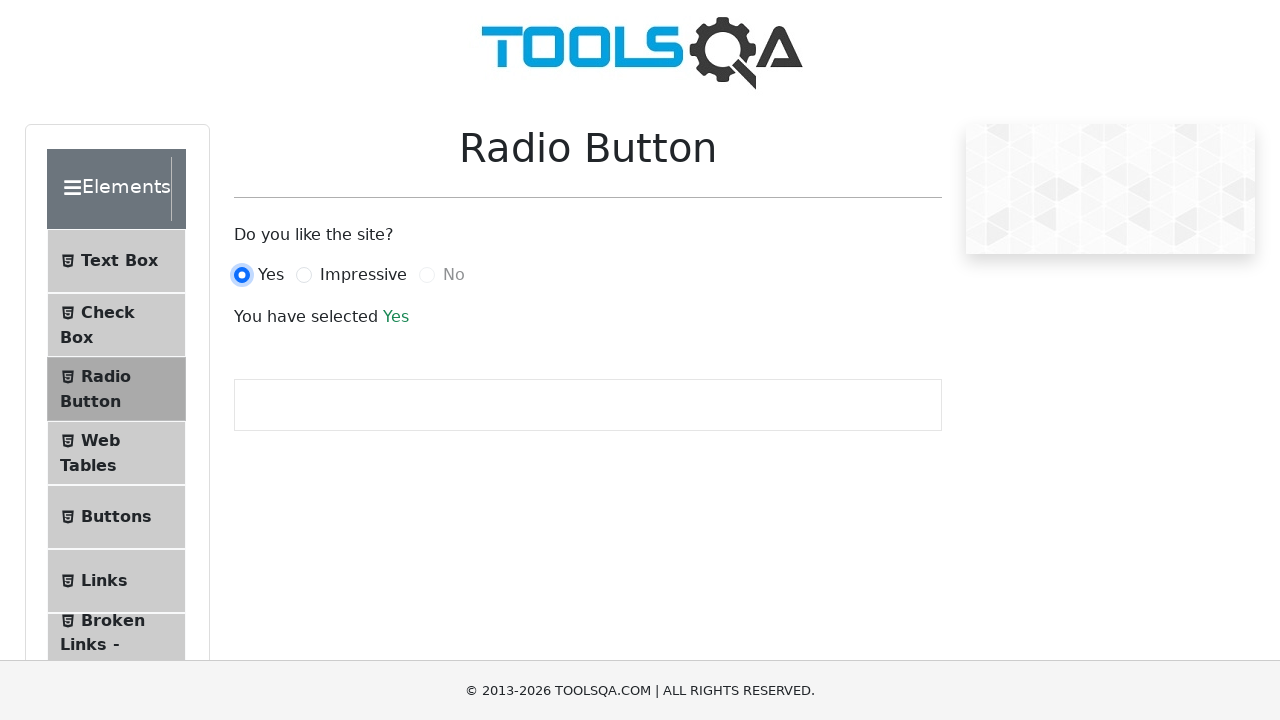